Tests product navigation by clicking on a product from the demo page and verifying that the product details page is displayed with the product title.

Starting URL: https://websitedemos.net/custom-printing-02/?customize=template

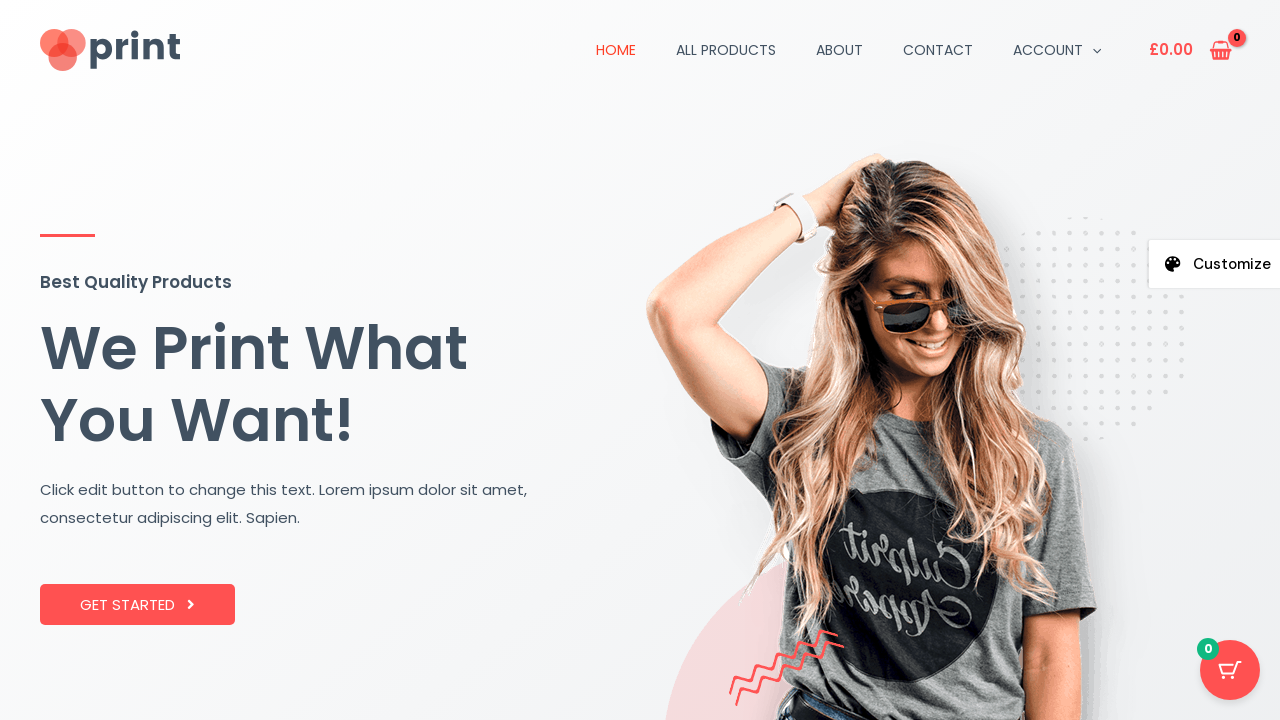

Products section loaded on demo page
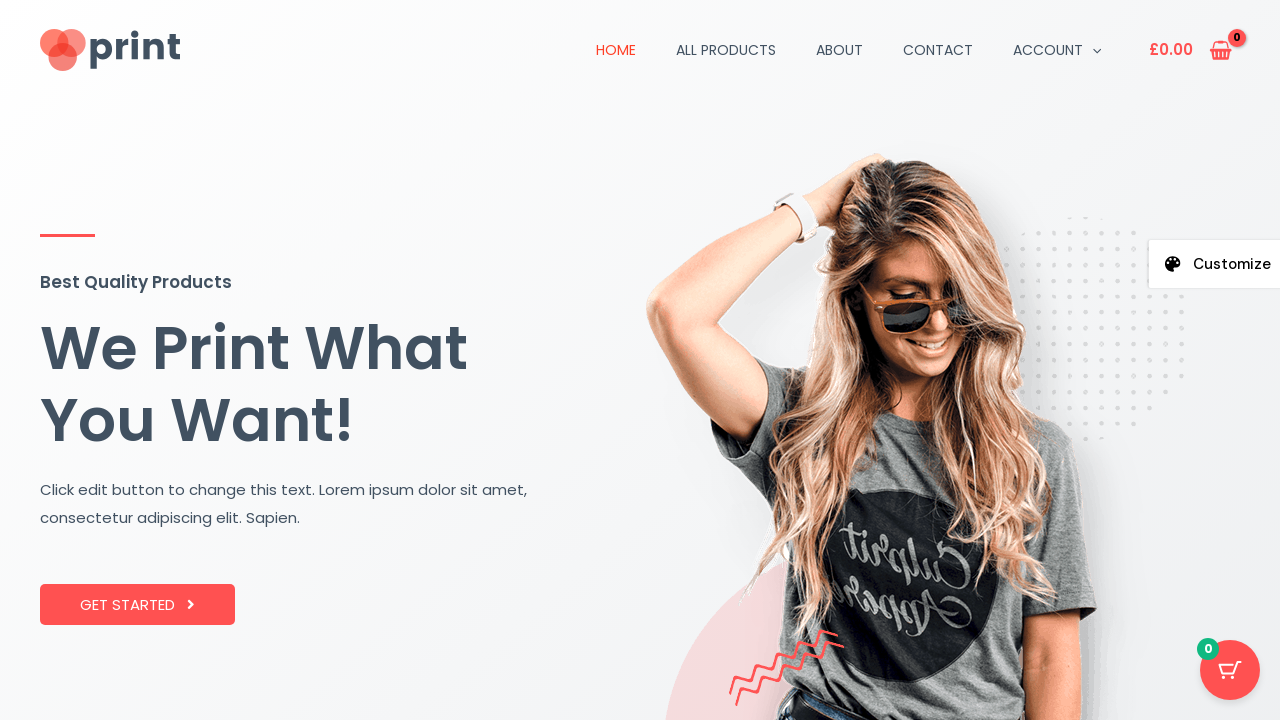

Clicked on first product at (182, 360) on .products .product:first-child a
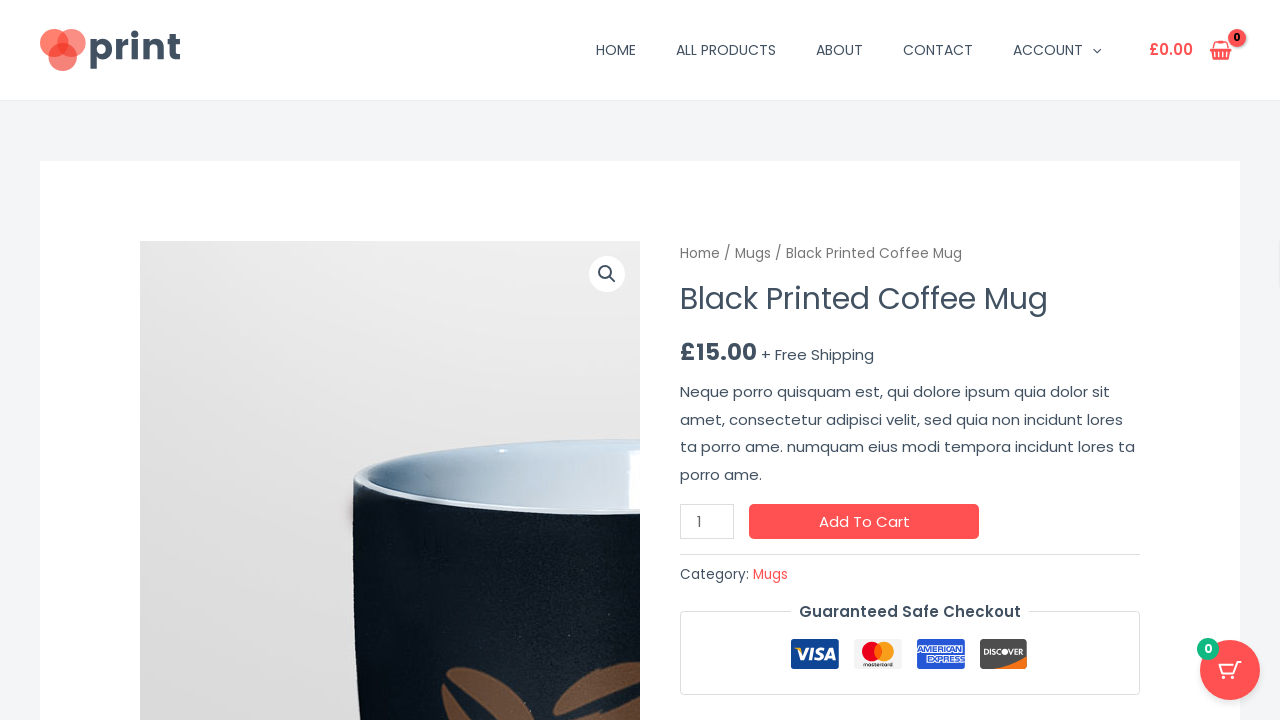

Product details page loaded with product title displayed
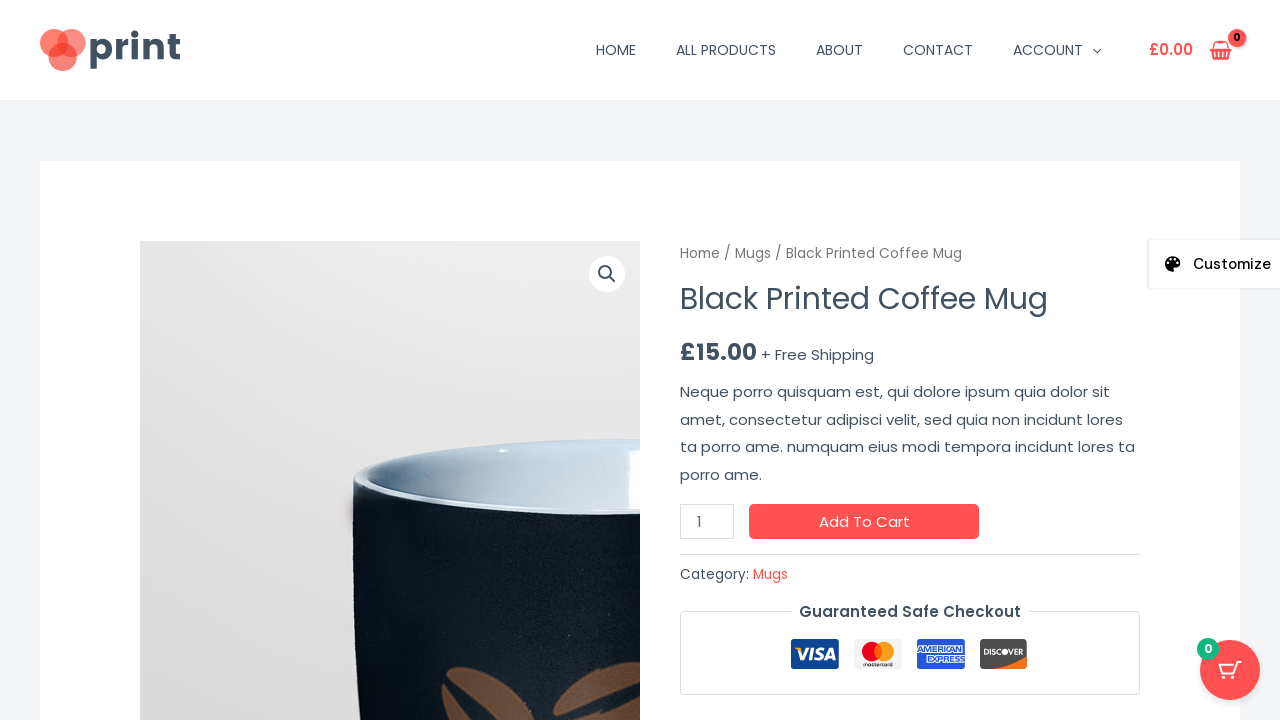

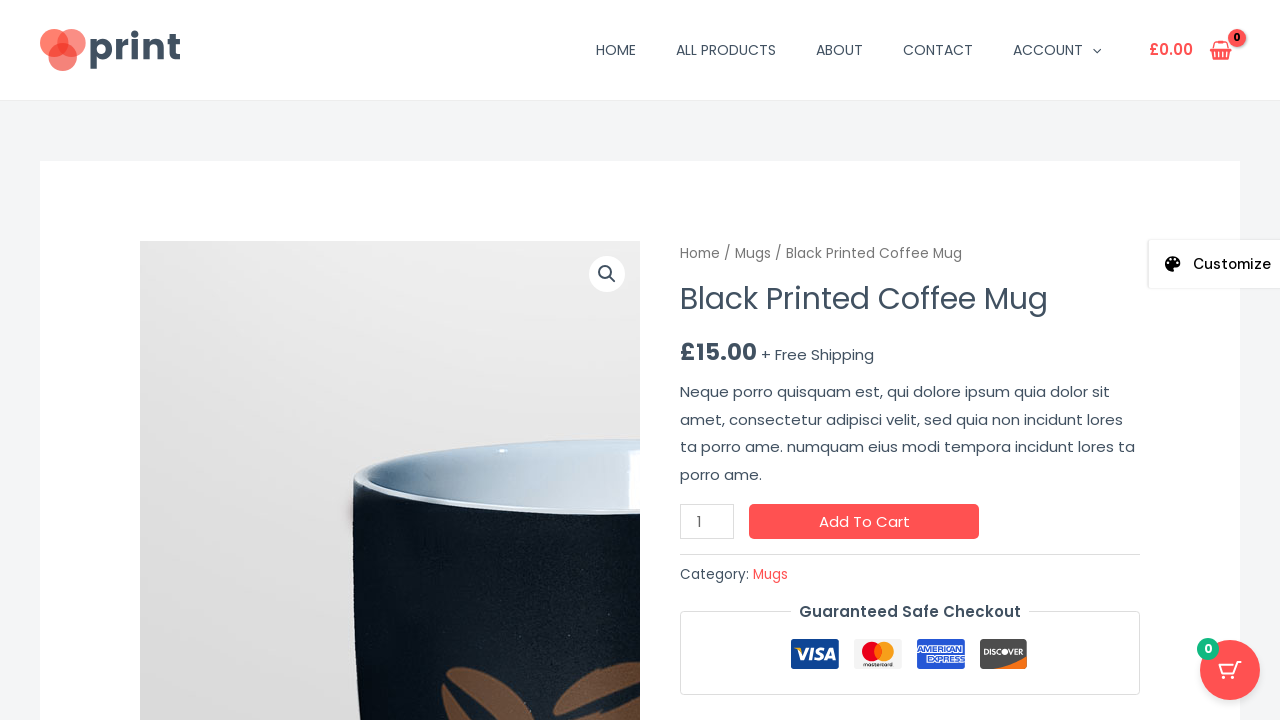